Tests form interaction by reading a hidden value from an element's attribute, calculating a mathematical result, filling in the answer, checking required checkboxes, and submitting the form.

Starting URL: http://suninjuly.github.io/get_attribute.html

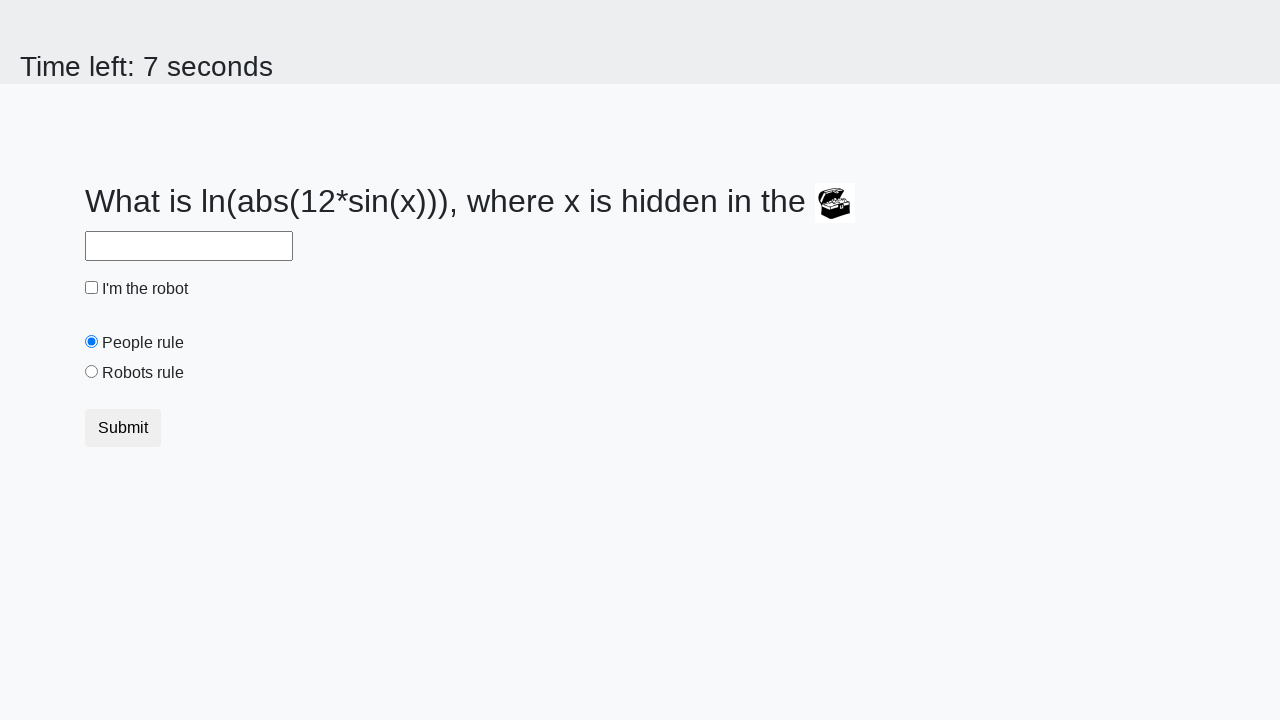

Retrieved hidden value from treasure element's valuex attribute
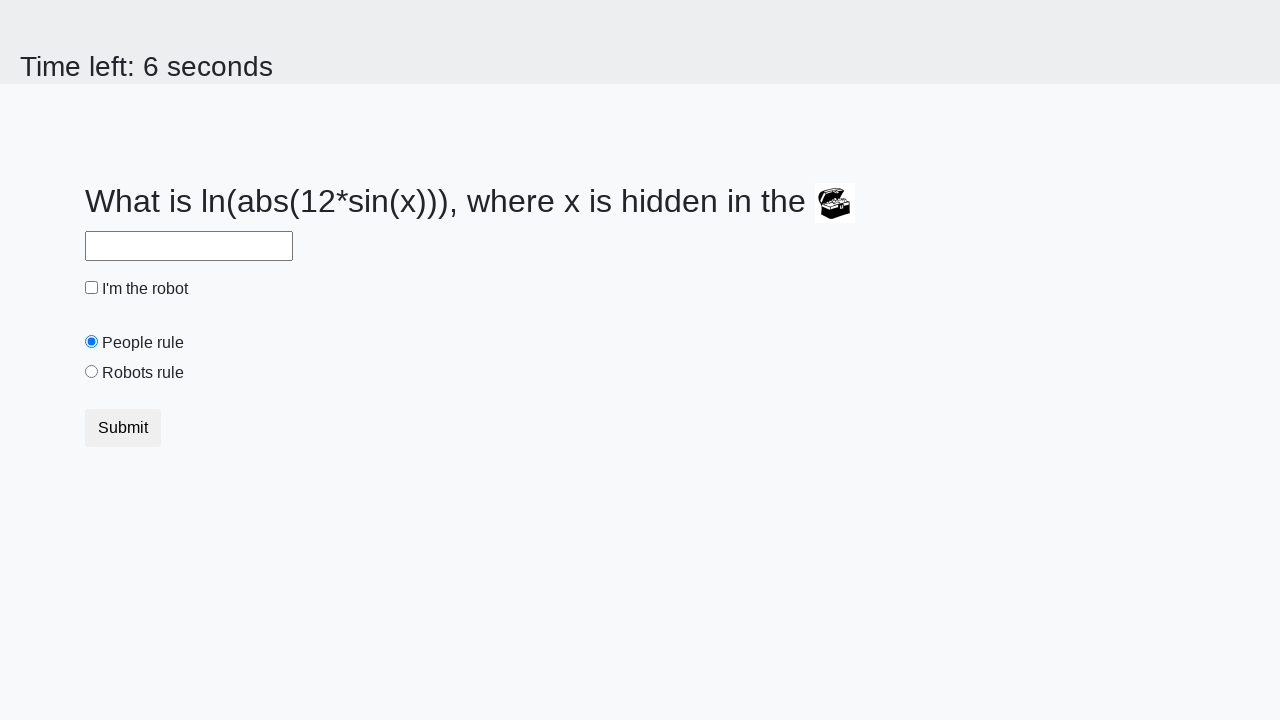

Calculated mathematical result: 2.385696942572751
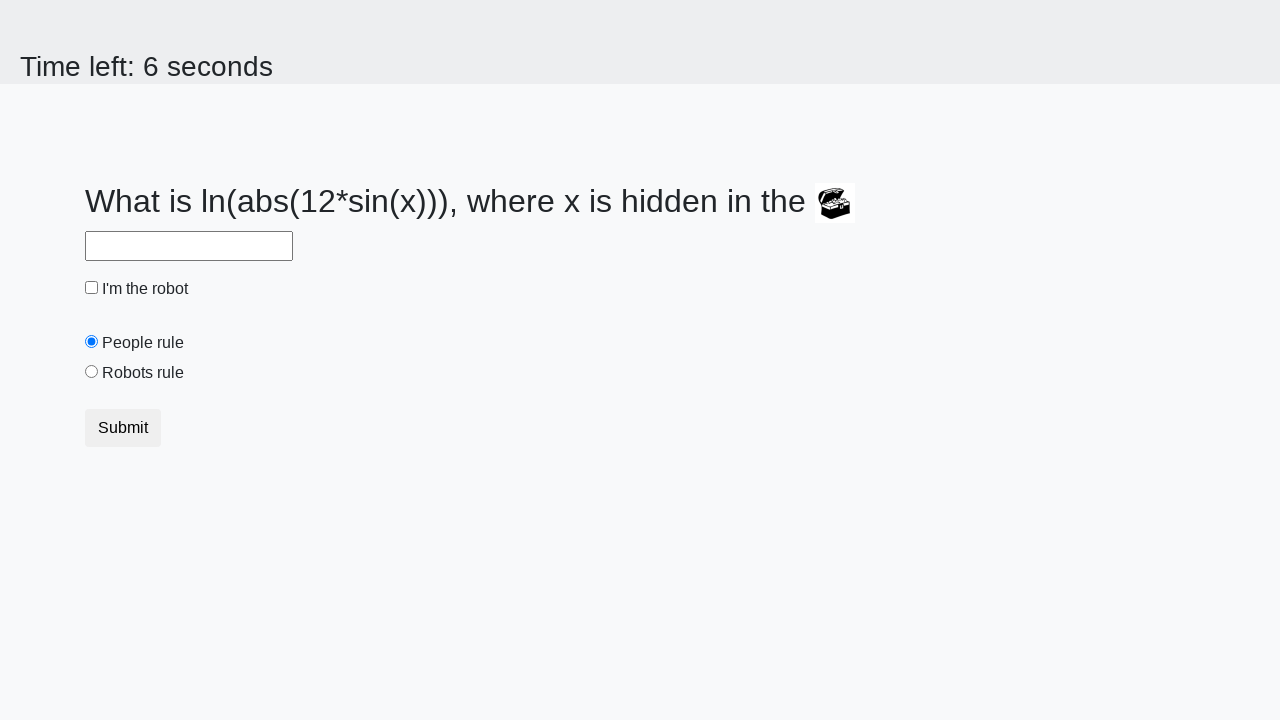

Filled answer field with calculated value on #answer
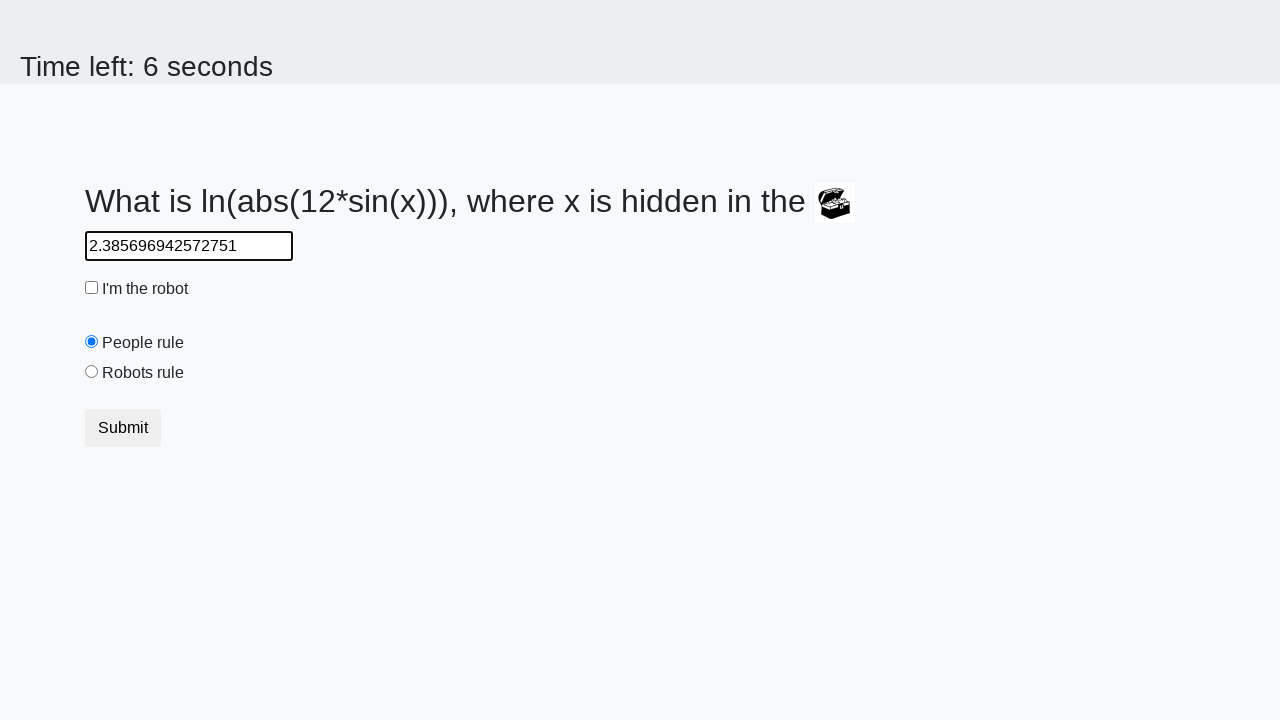

Clicked robot checkbox at (92, 288) on #robotCheckbox
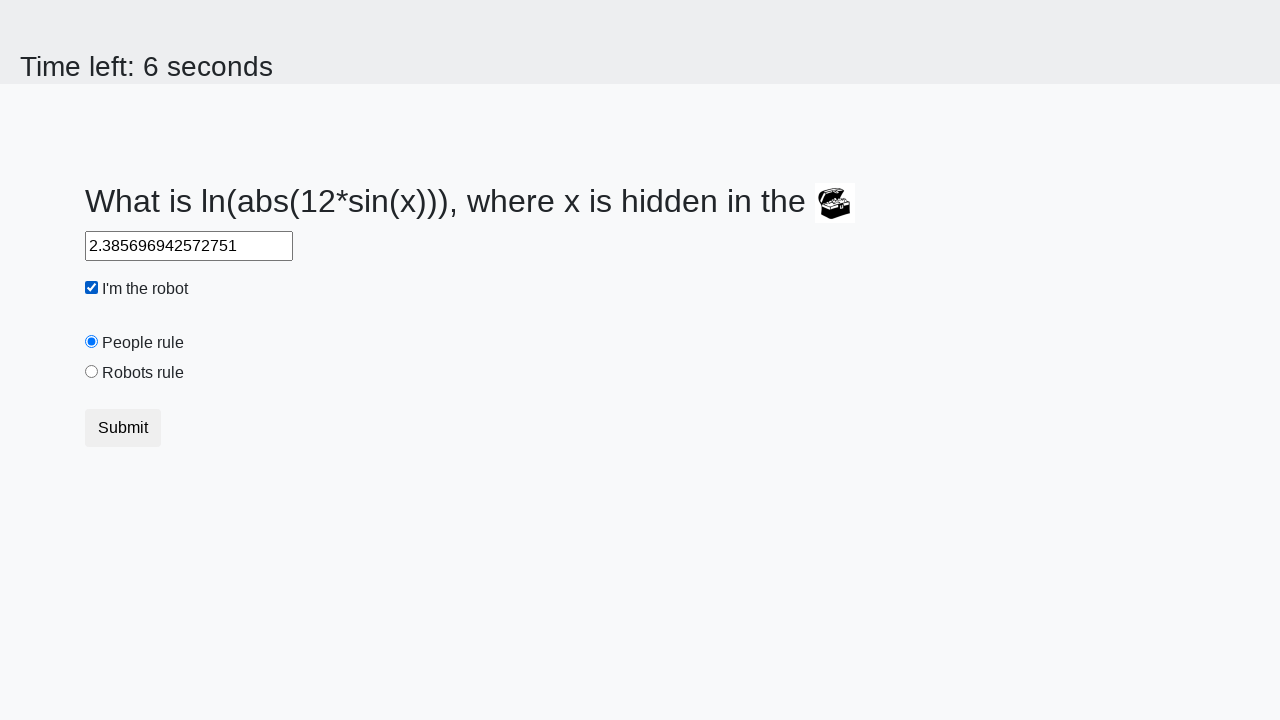

Clicked robots rule checkbox at (92, 372) on #robotsRule
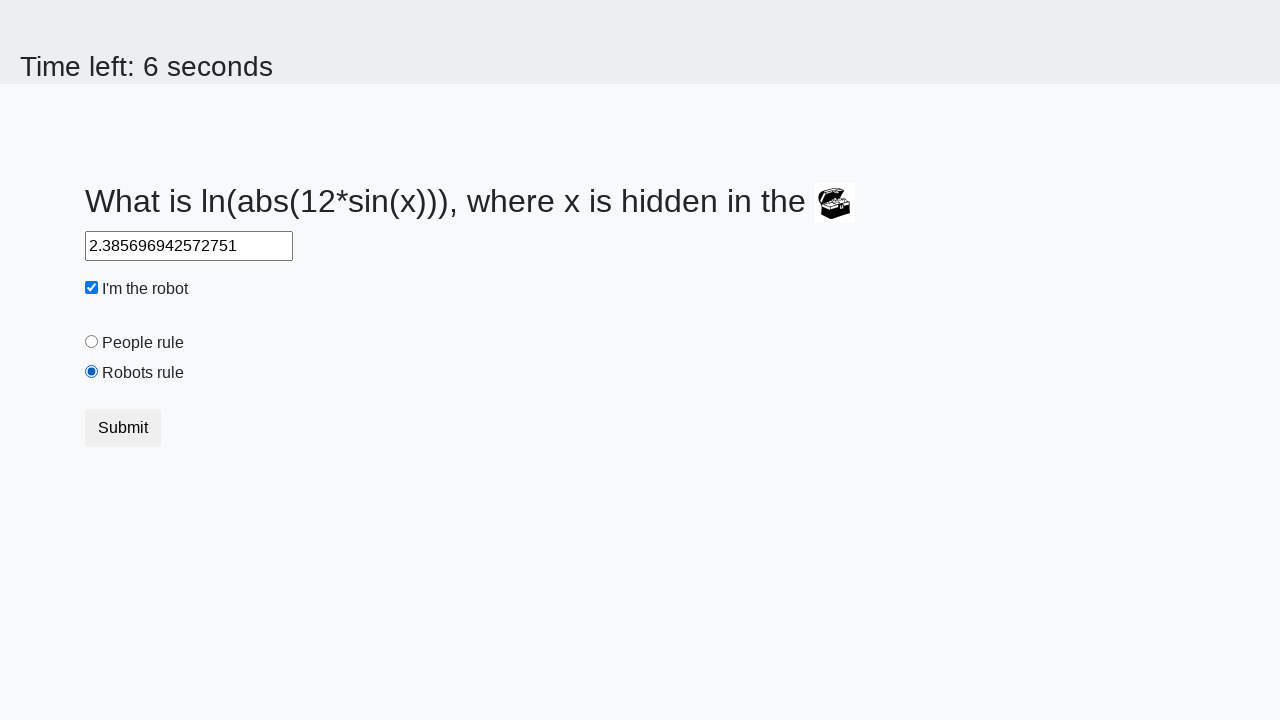

Clicked submit button to submit form at (123, 428) on .btn.btn-default
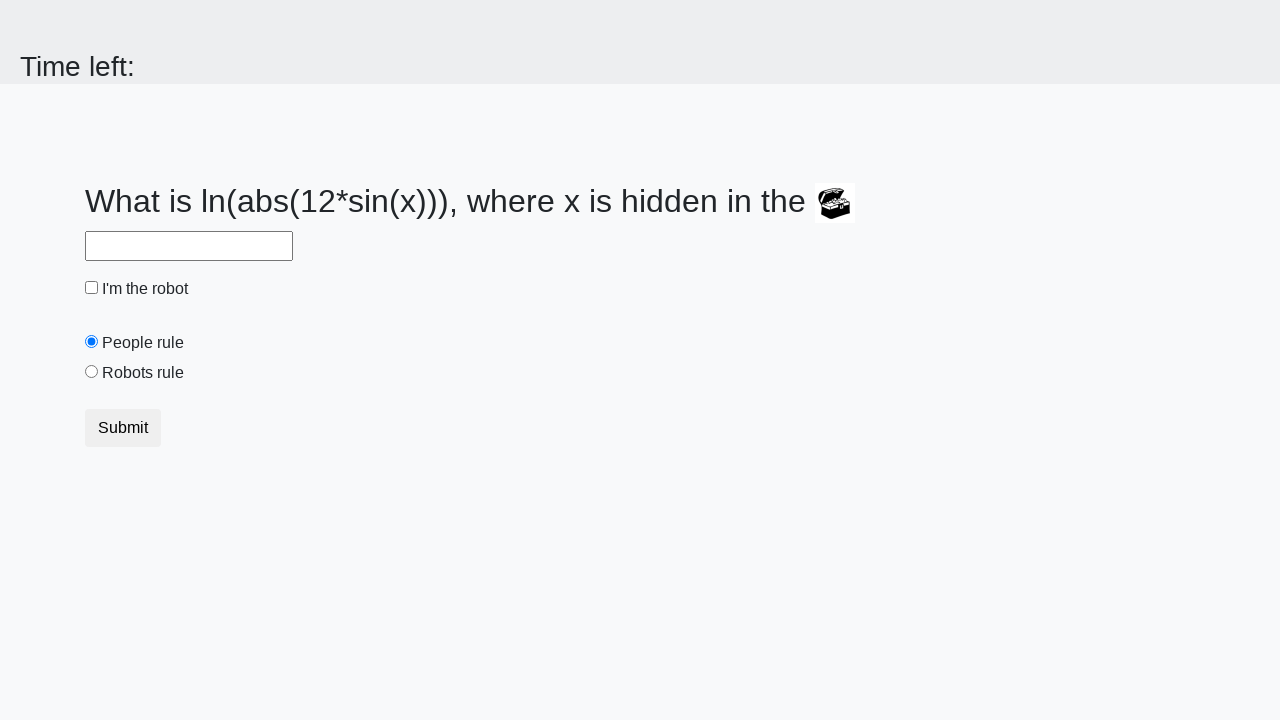

Waited for page response
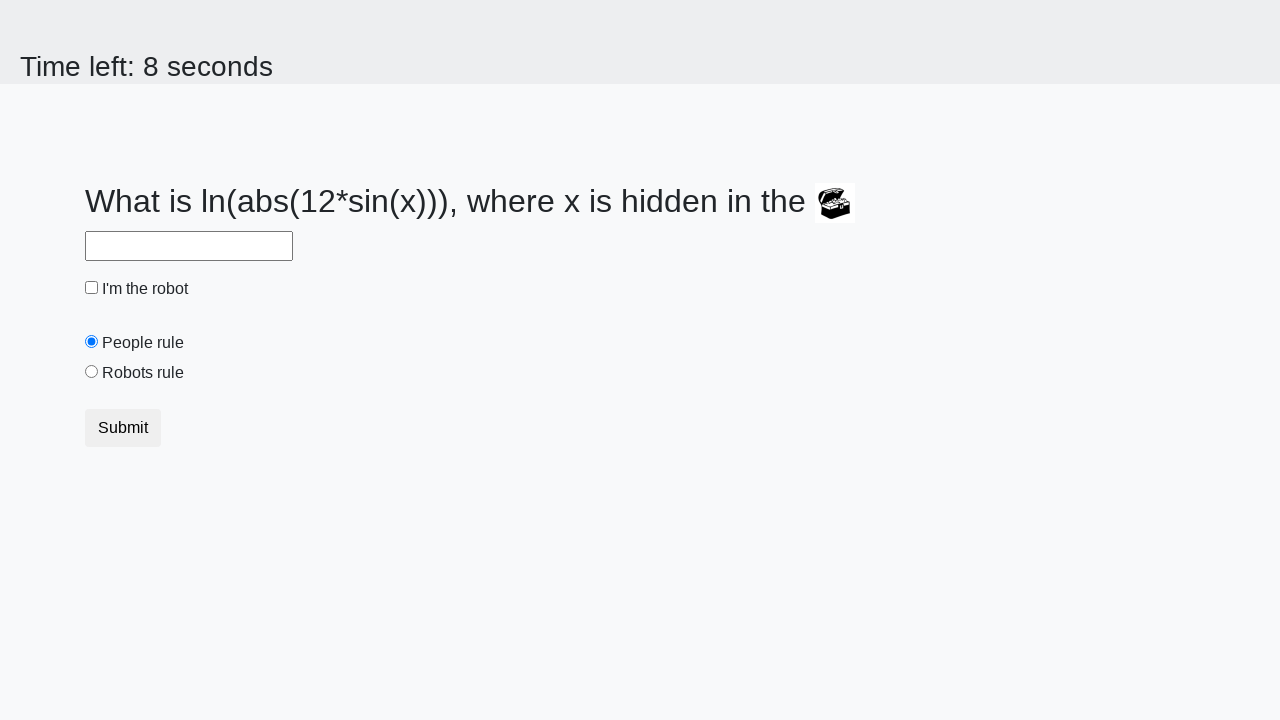

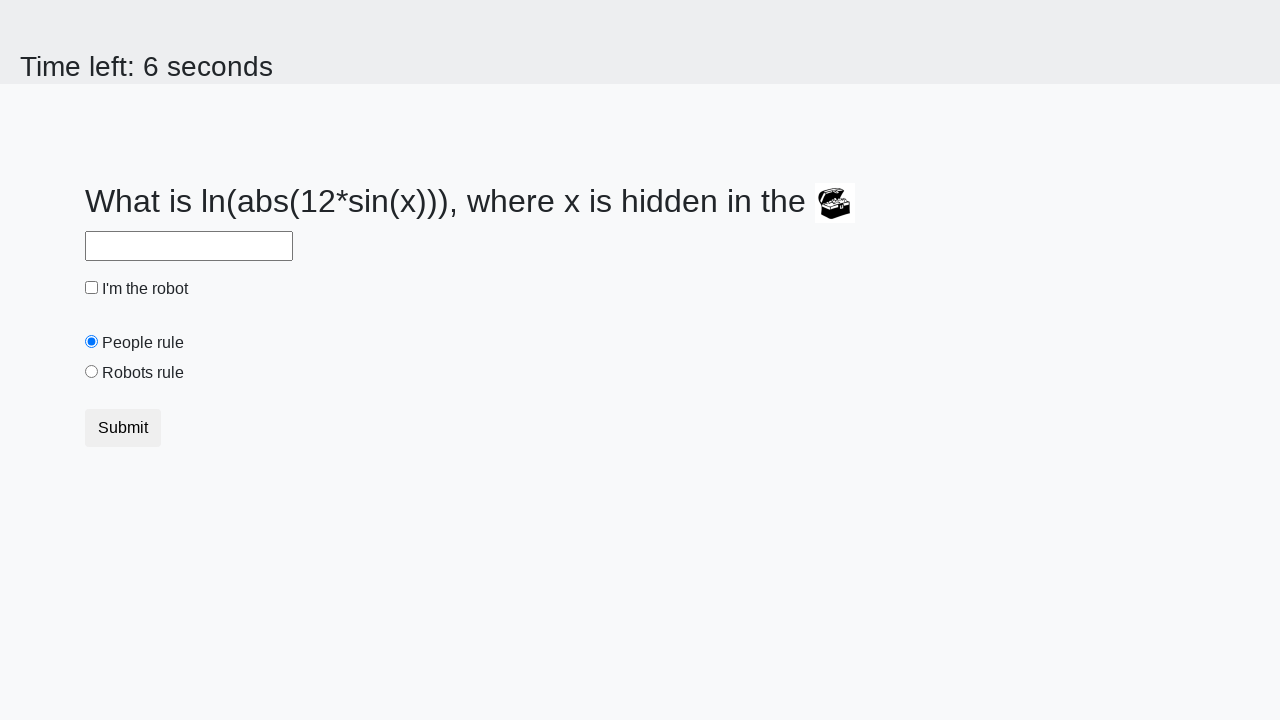